Tests select dropdown functionality including single select and multi-select options, verifying selected values are displayed correctly.

Starting URL: https://www.lambdatest.com/selenium-playground/select-dropdown-demo

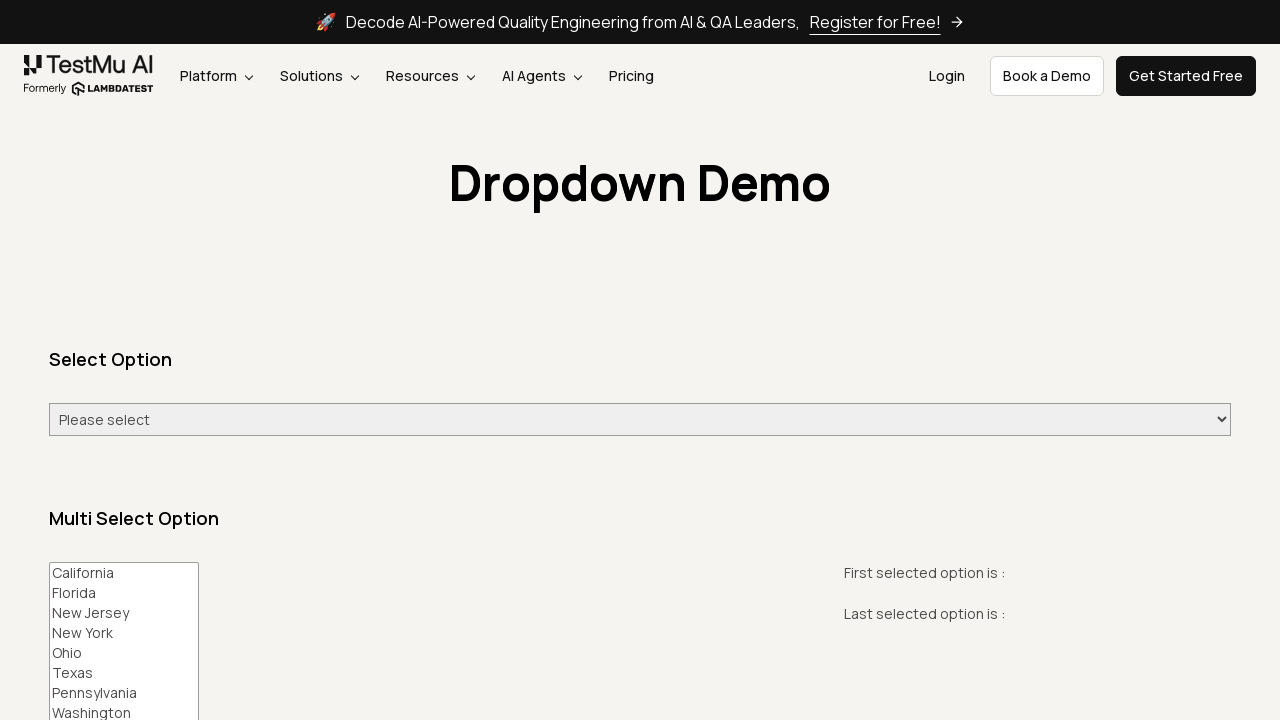

Selected 'Friday' from single select dropdown on #select-demo
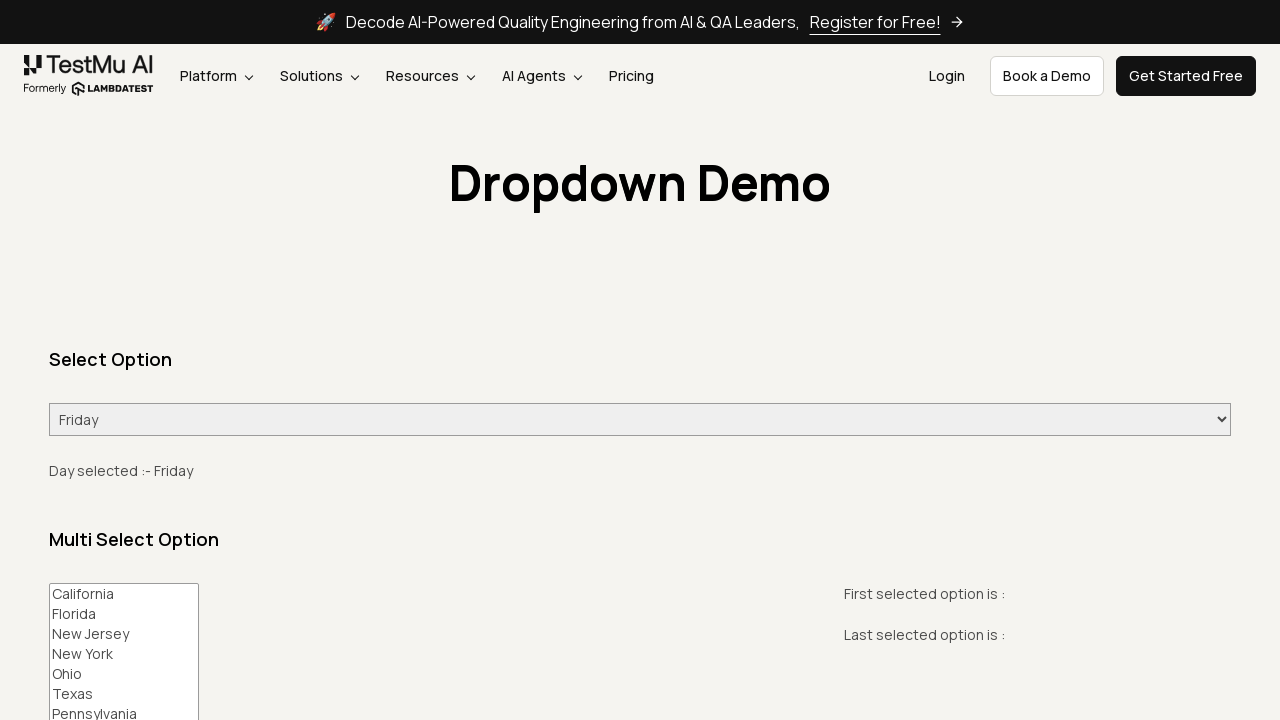

Waited for selection result to display
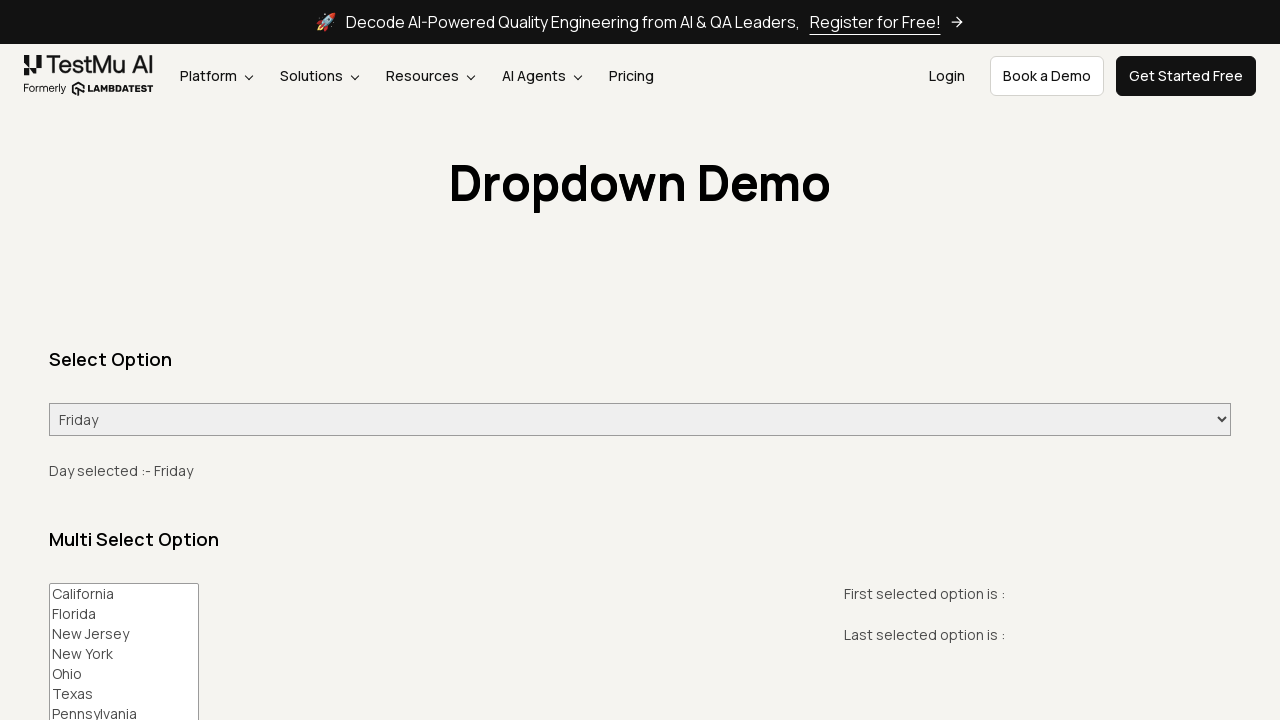

Selected 'California' from multi-select dropdown on #multi-select
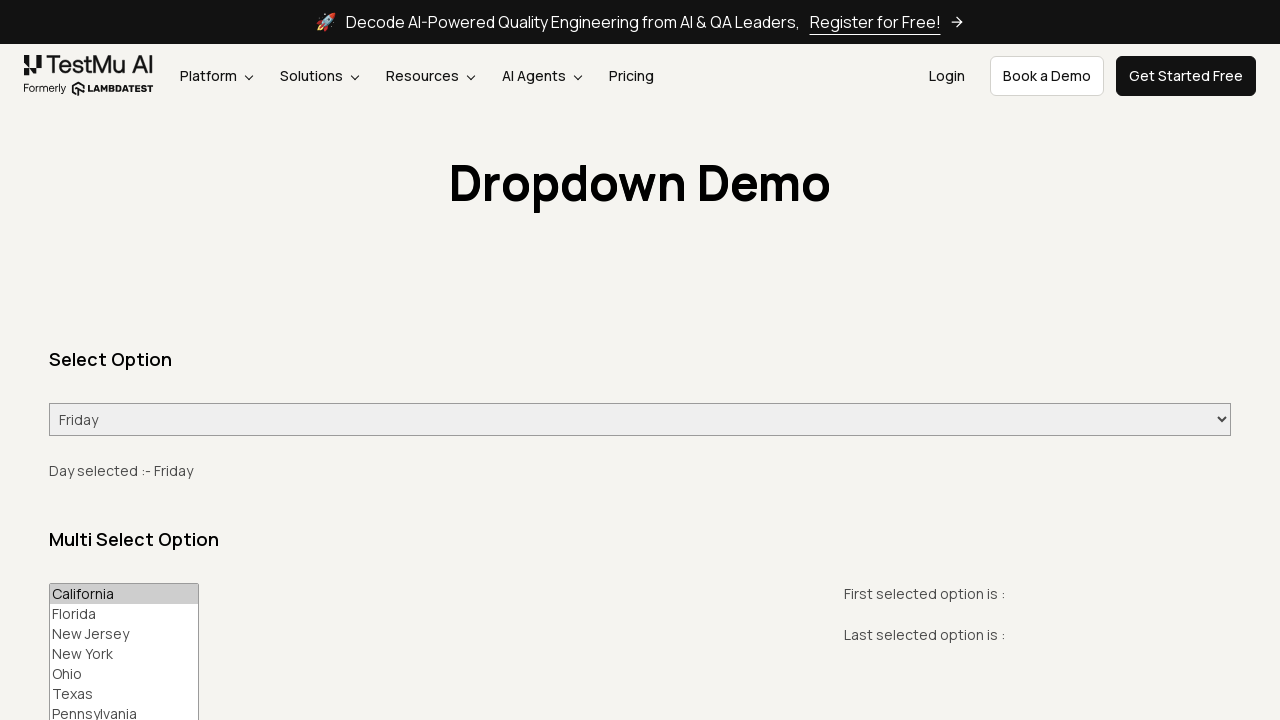

Clicked 'Print Selected' button to display California selection at (105, 360) on #printMe
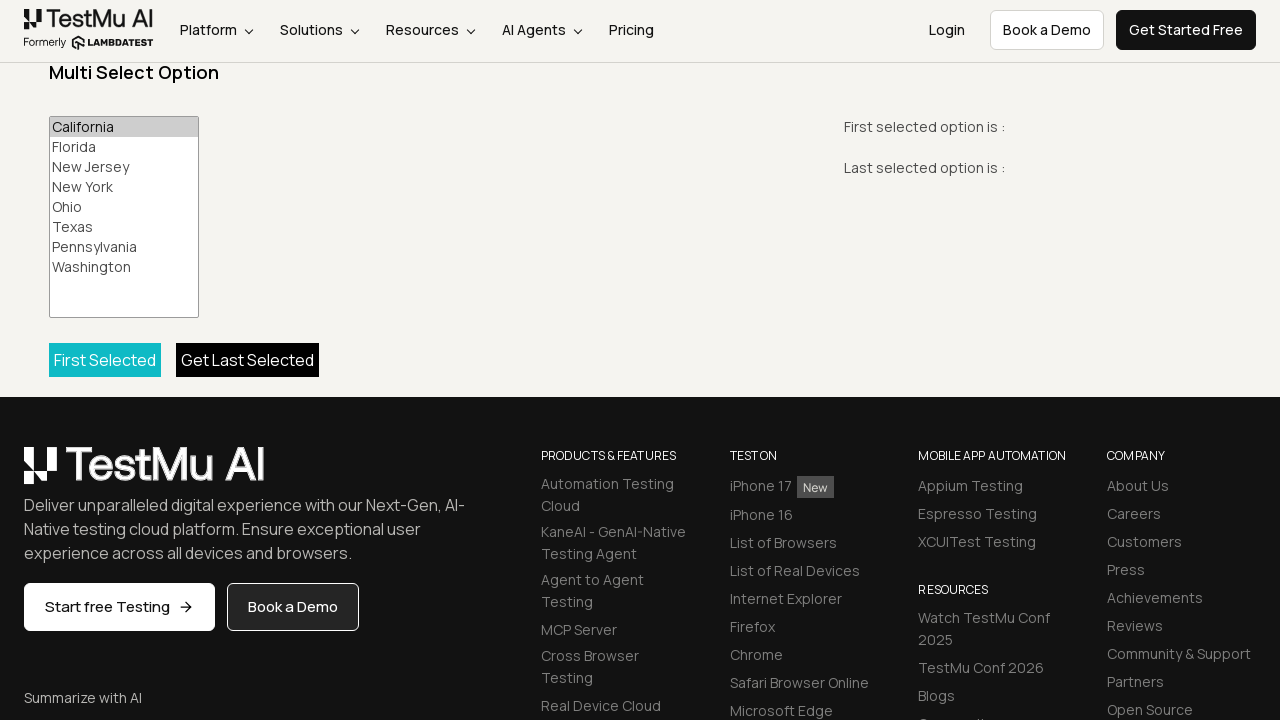

Selected 'Ohio' from multi-select dropdown to add to selection on #multi-select
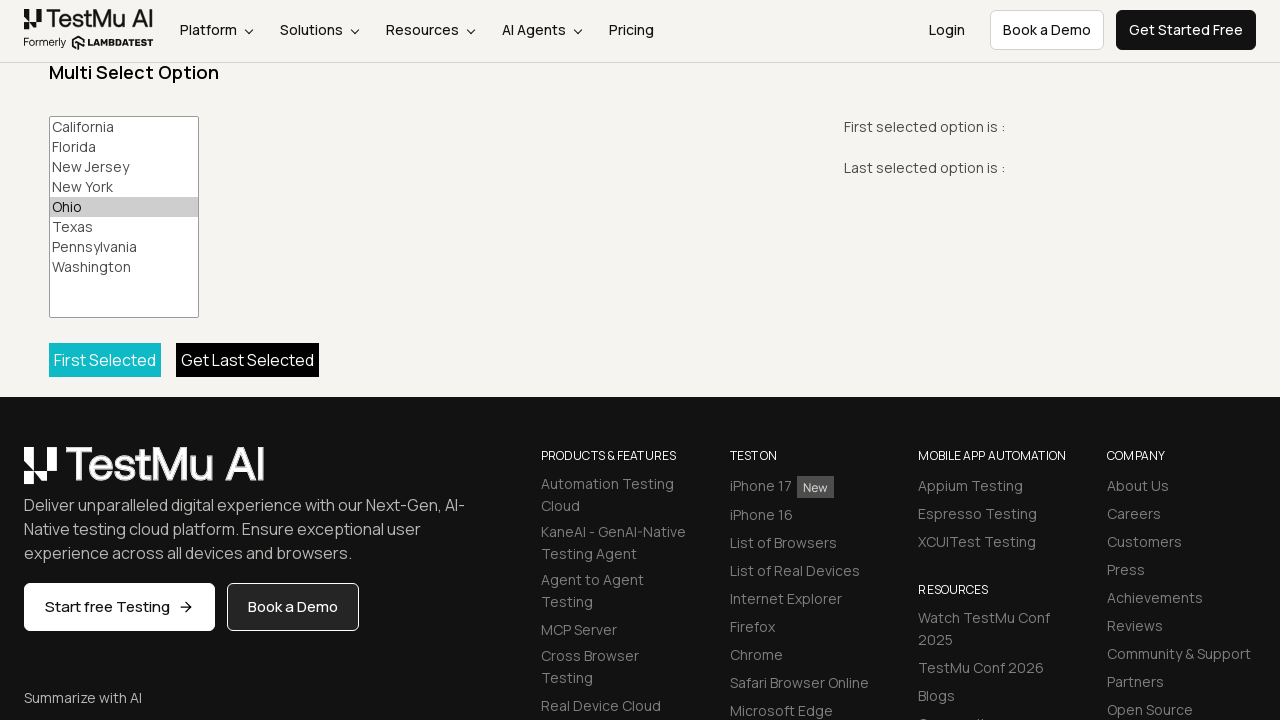

Clicked 'Print All' button to display all selected values at (248, 360) on #printAll
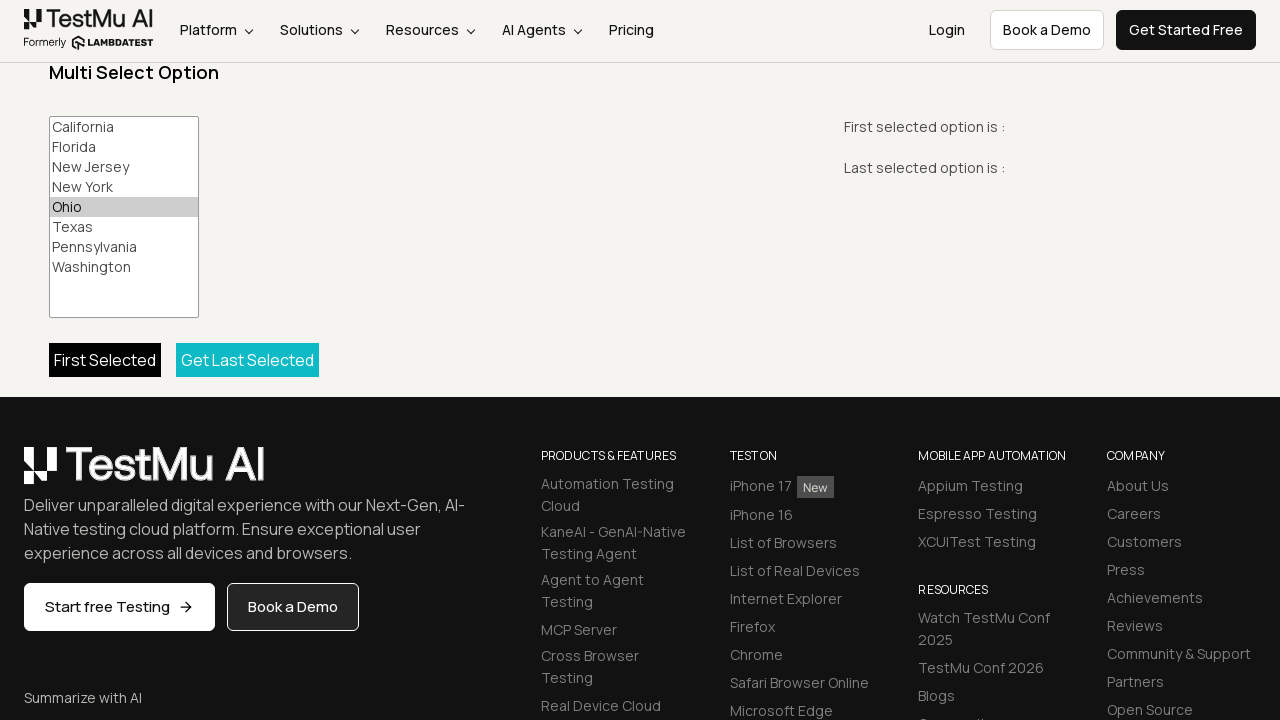

Waited for results summary showing first selected option
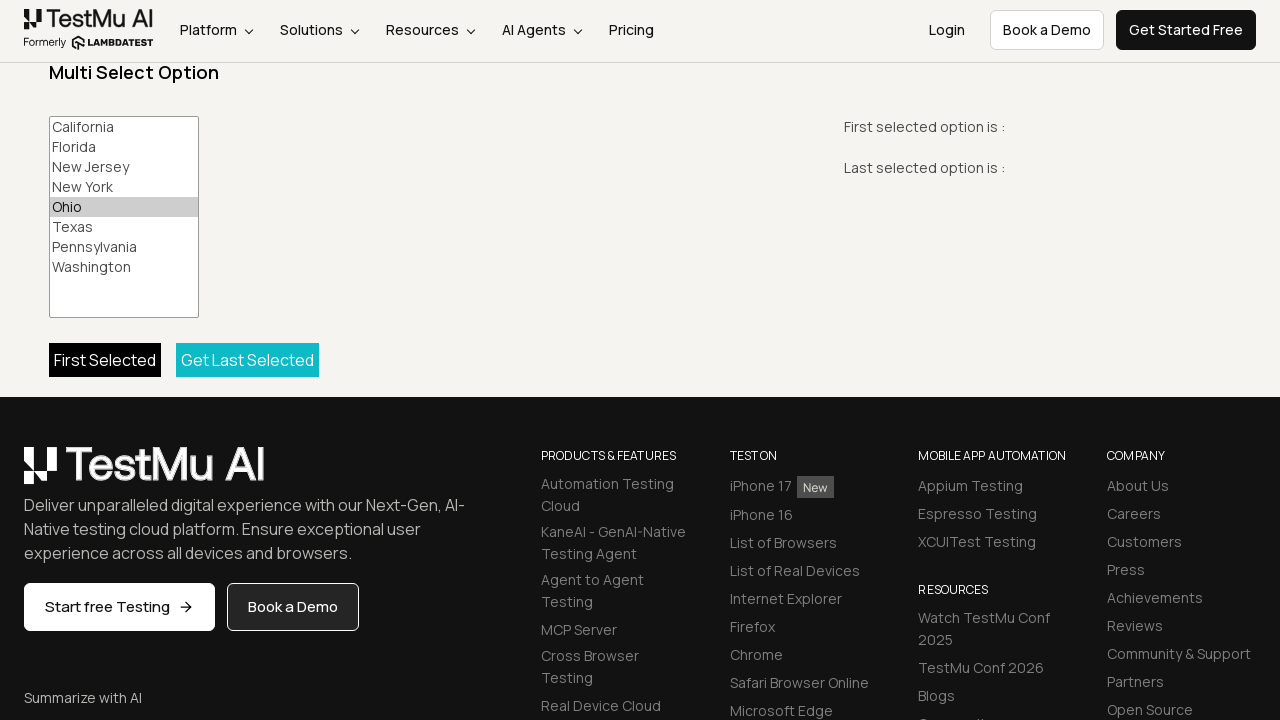

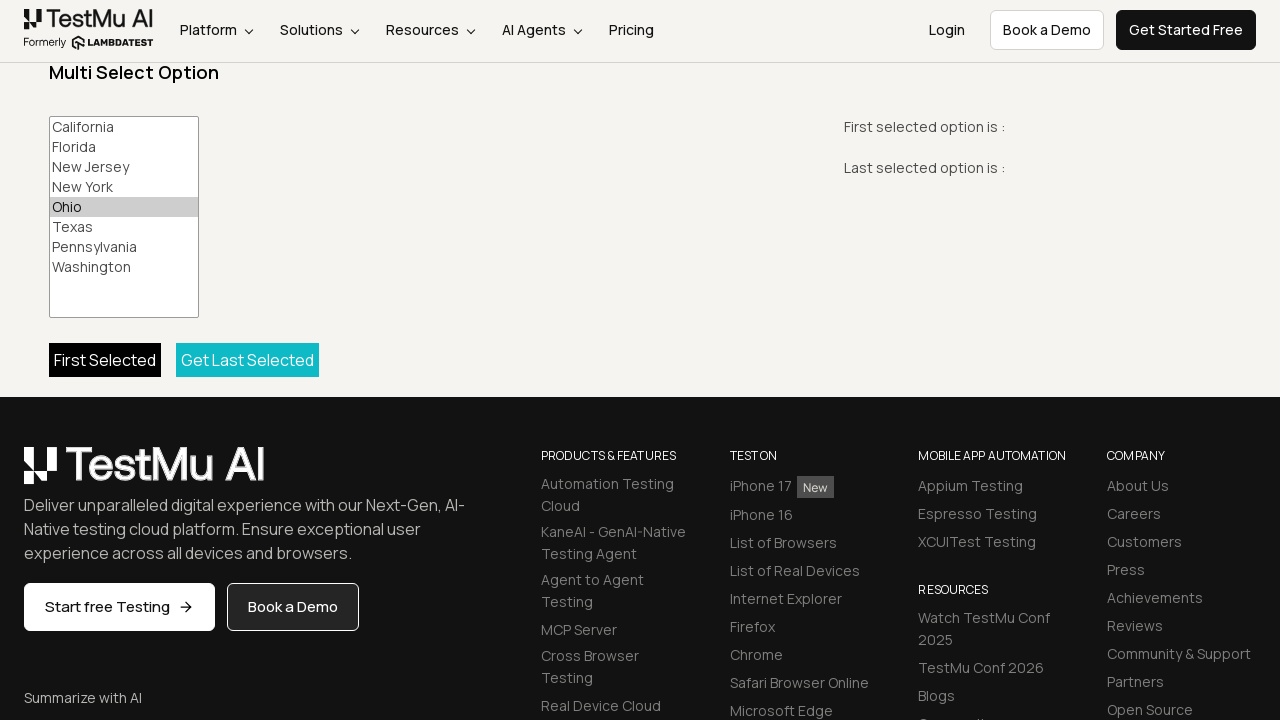